Tests sending keyboard combination (Ctrl+A) to a web element using the Keys.chord method

Starting URL: https://learn.letskodeit.com

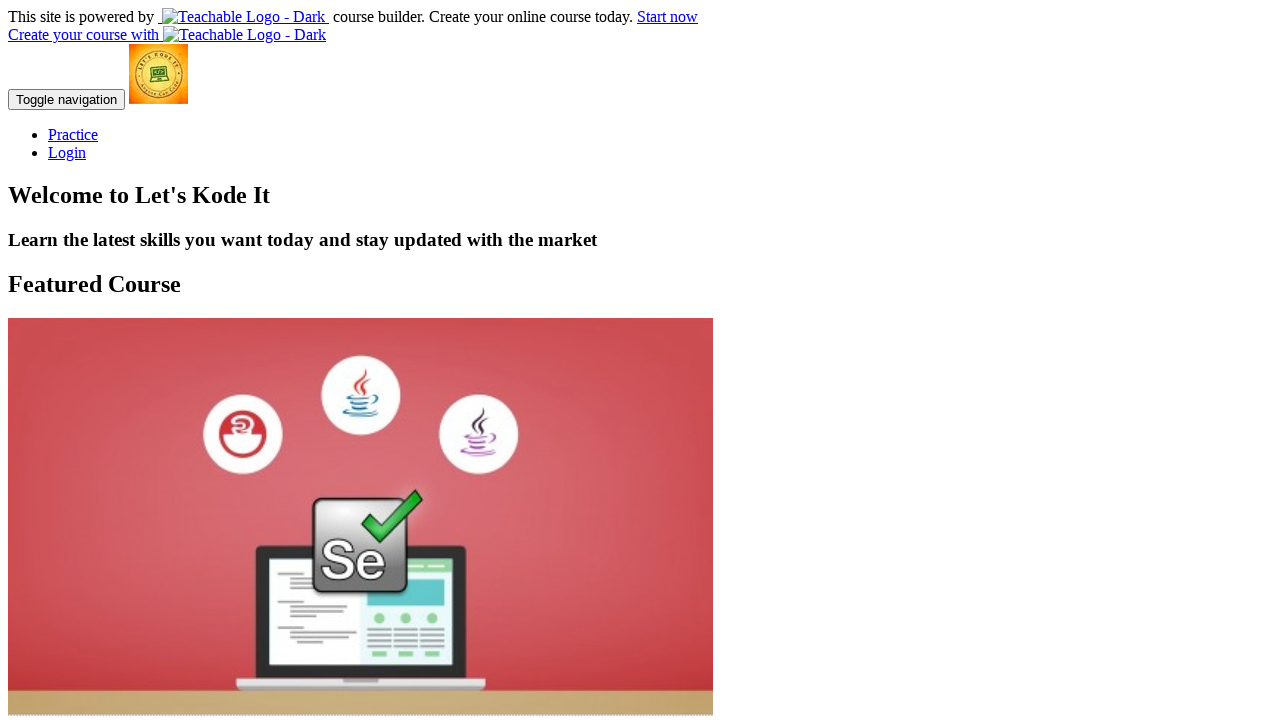

Located sign in link element
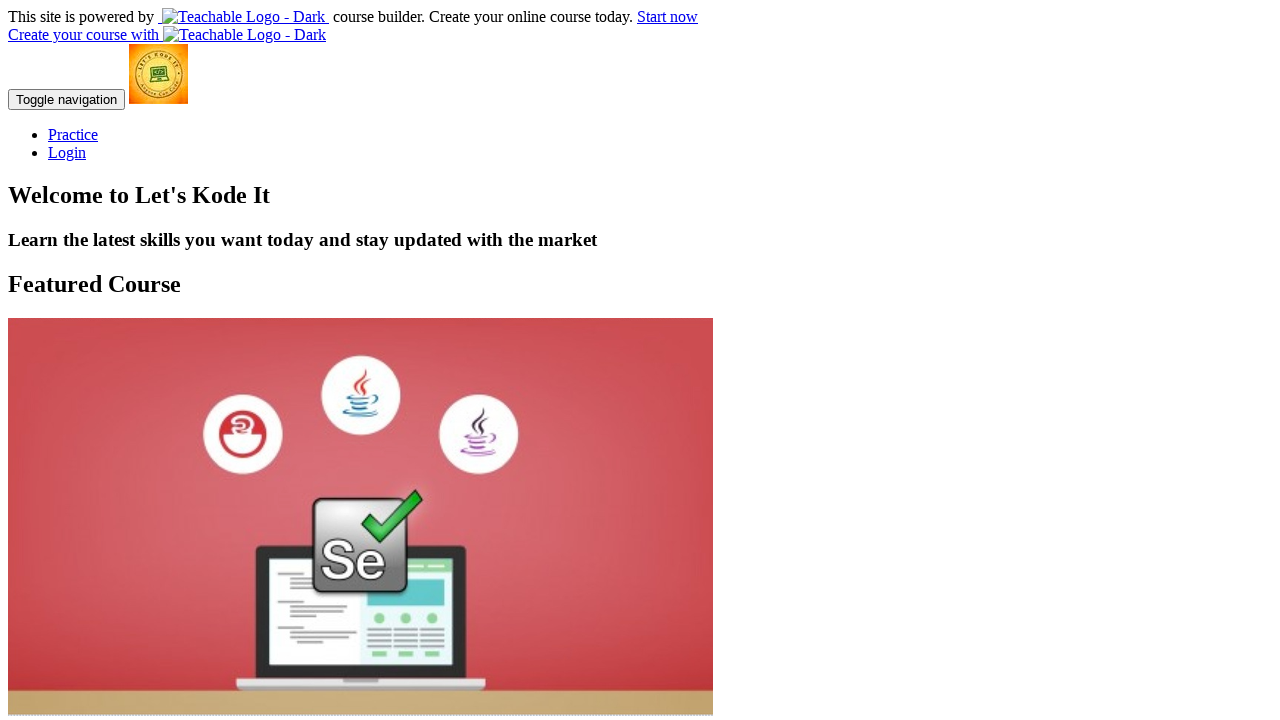

Sent Ctrl+A keyboard combination to sign in link element on a[href='/sign_in']
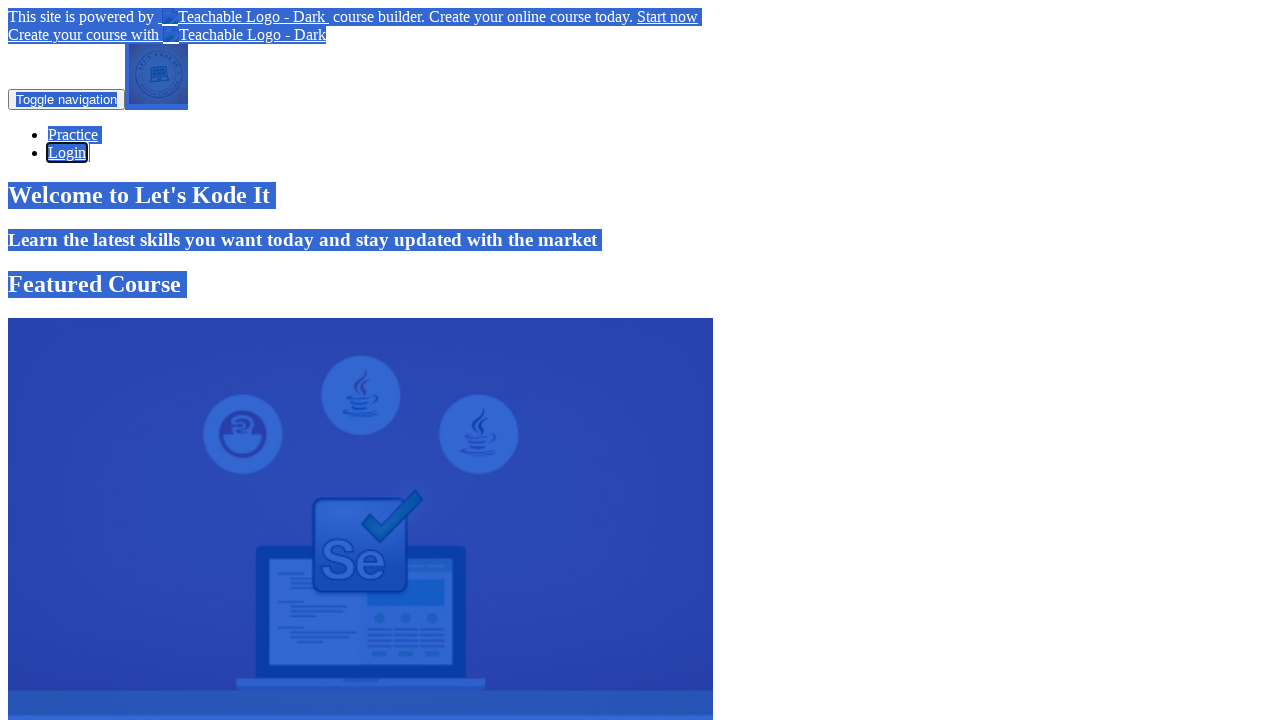

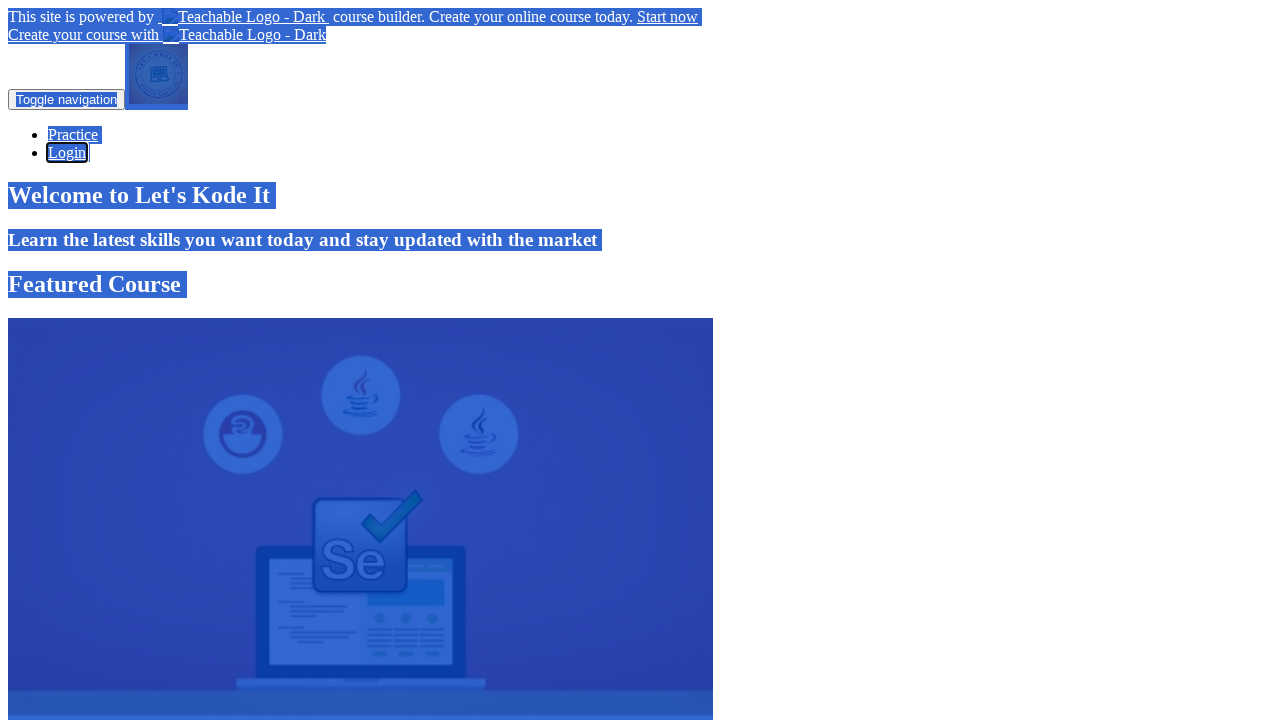